Tests the Cypress example application by clicking on a 'type' link, navigating to the actions page, and filling an email field to verify form input functionality.

Starting URL: https://example.cypress.io

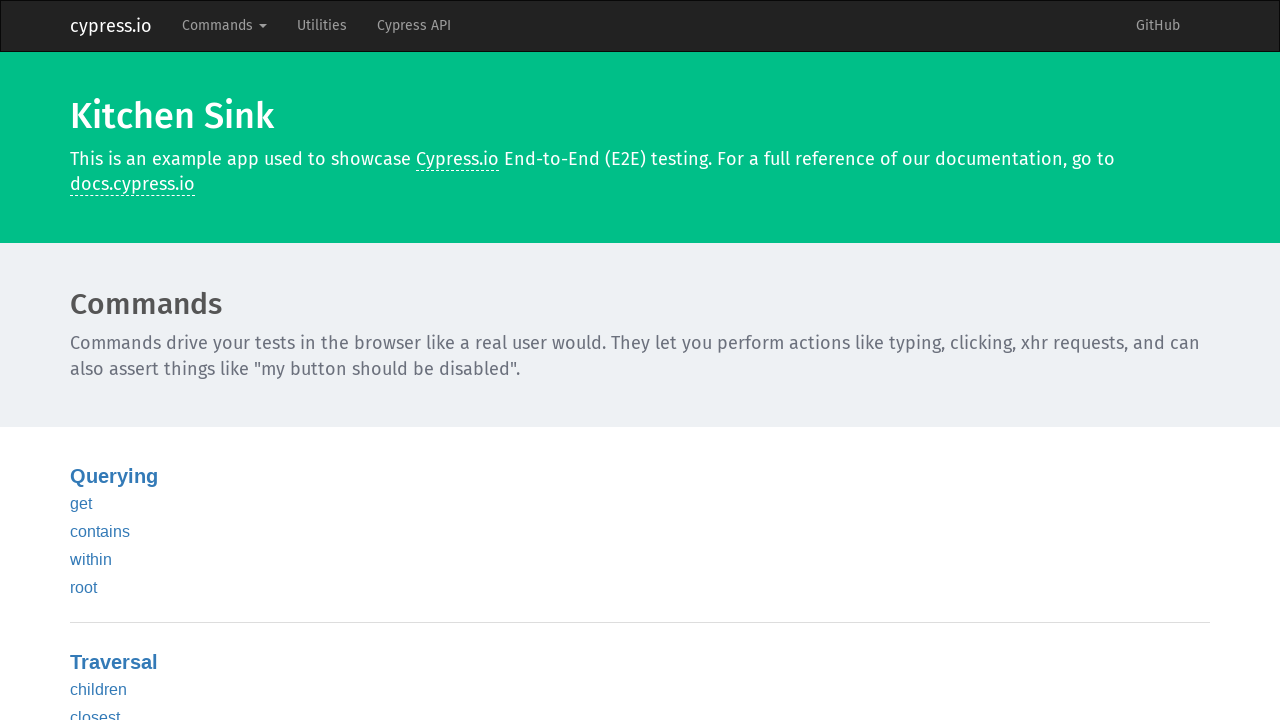

Clicked on 'type' link at (85, 361) on text=type
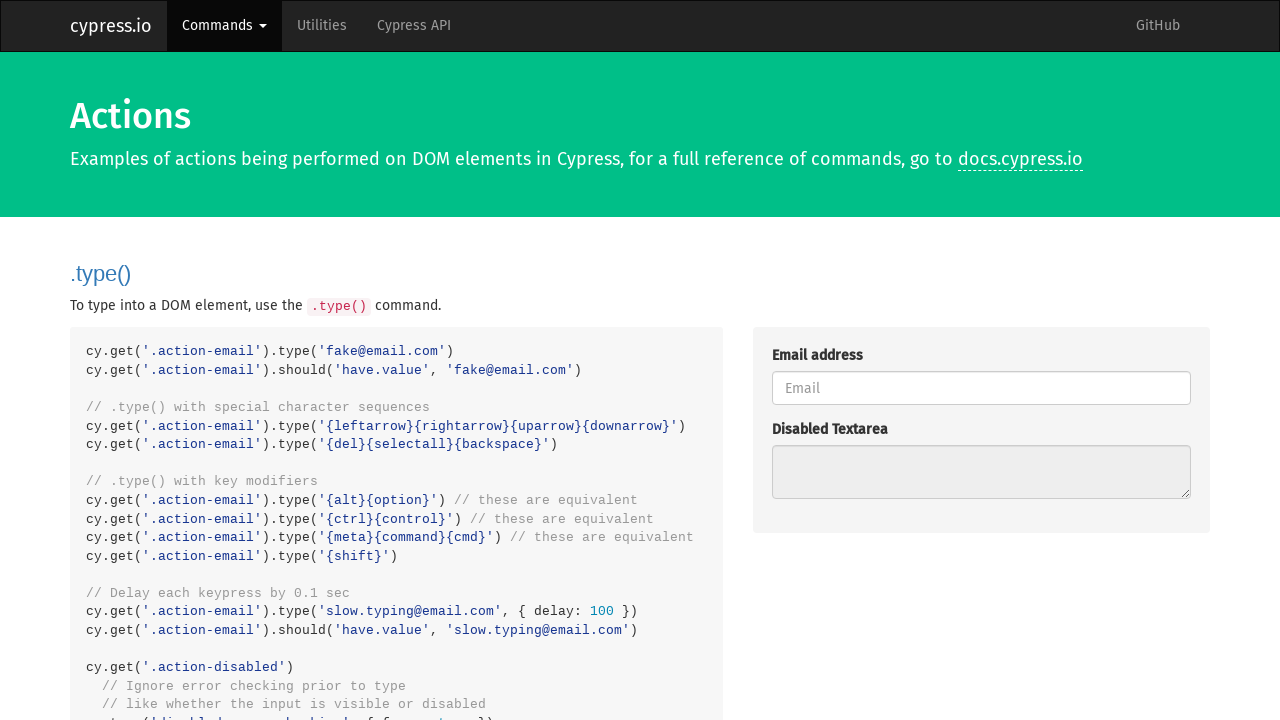

Navigated to actions page (URL contains /commands/actions)
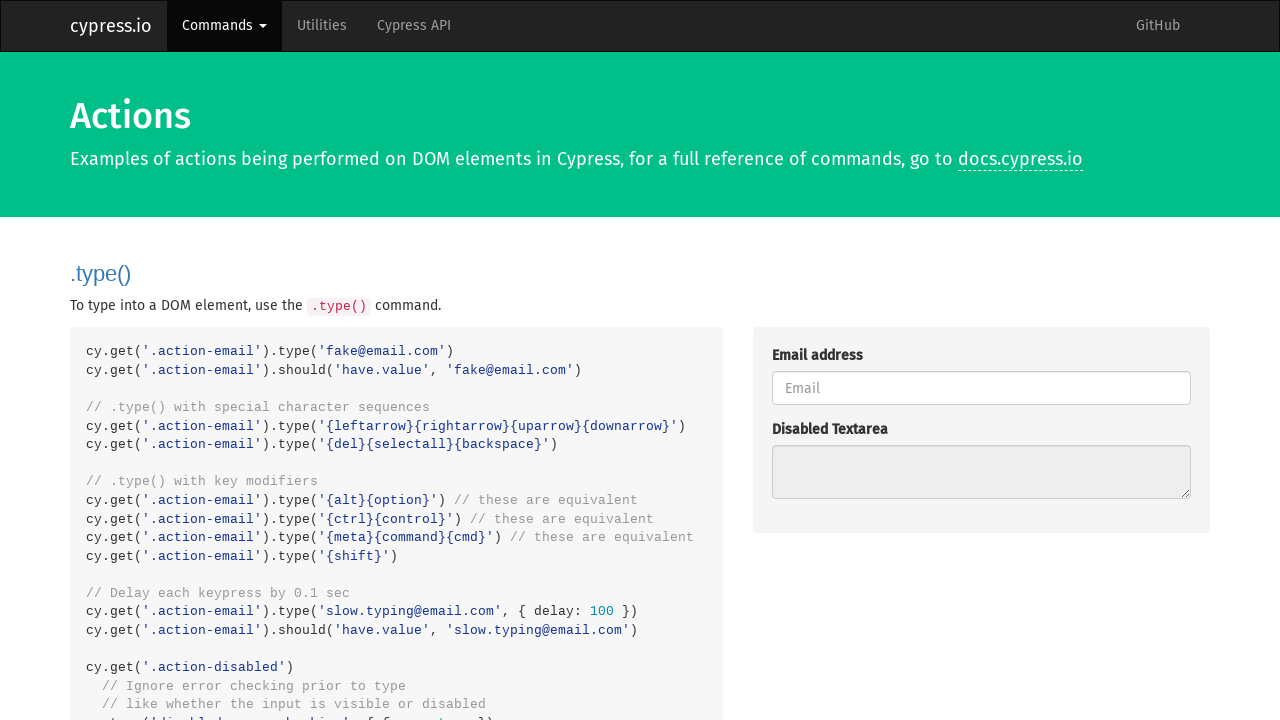

Filled email field with 'fake@email.com' on .action-email
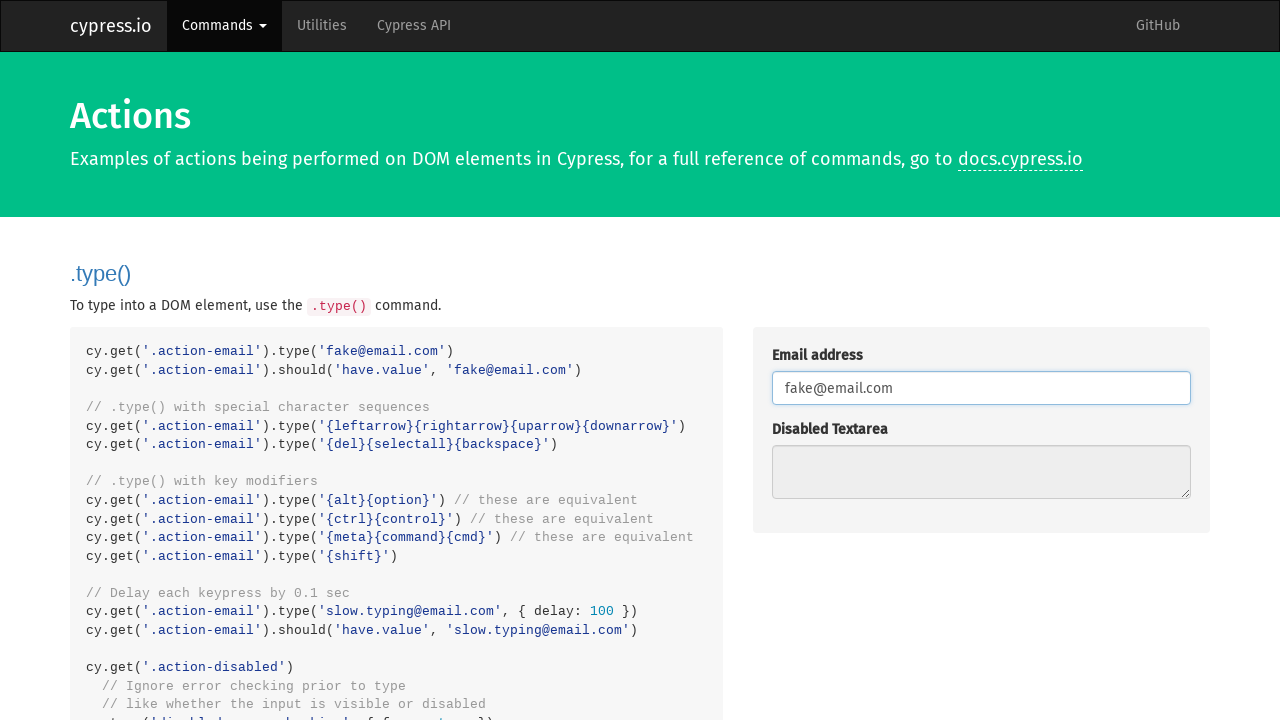

Verified email field contains 'fake@email.com'
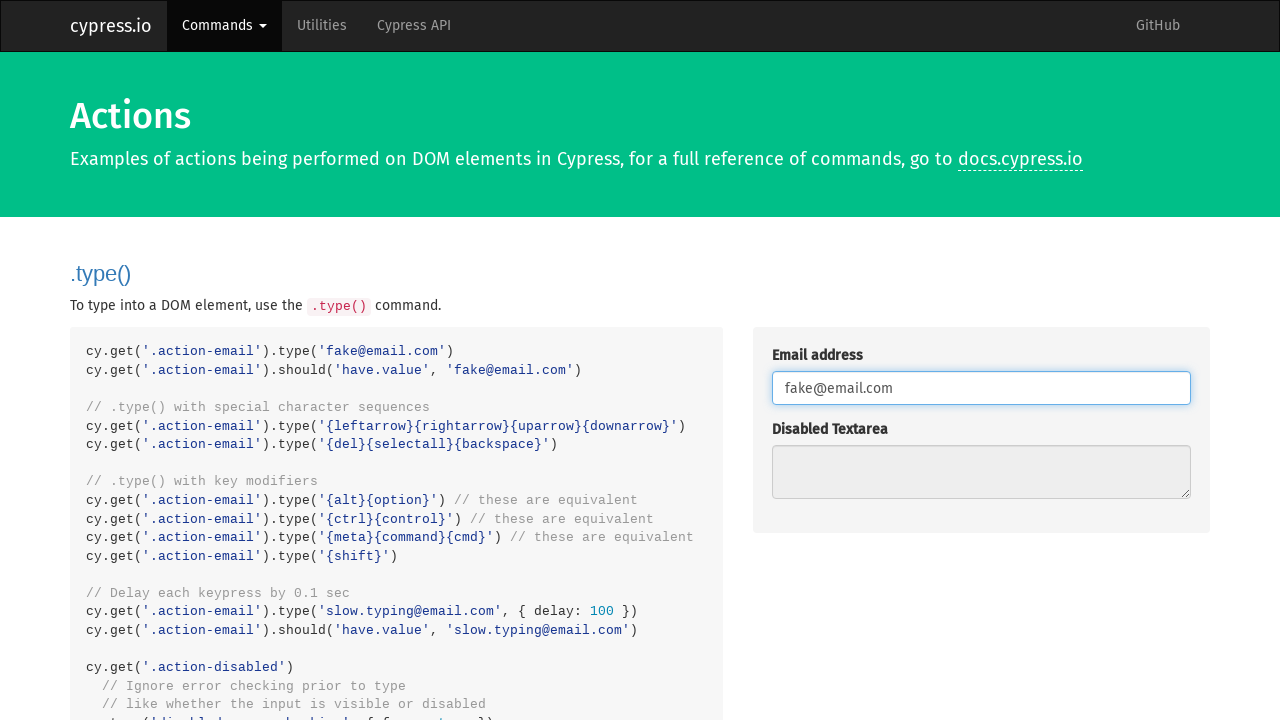

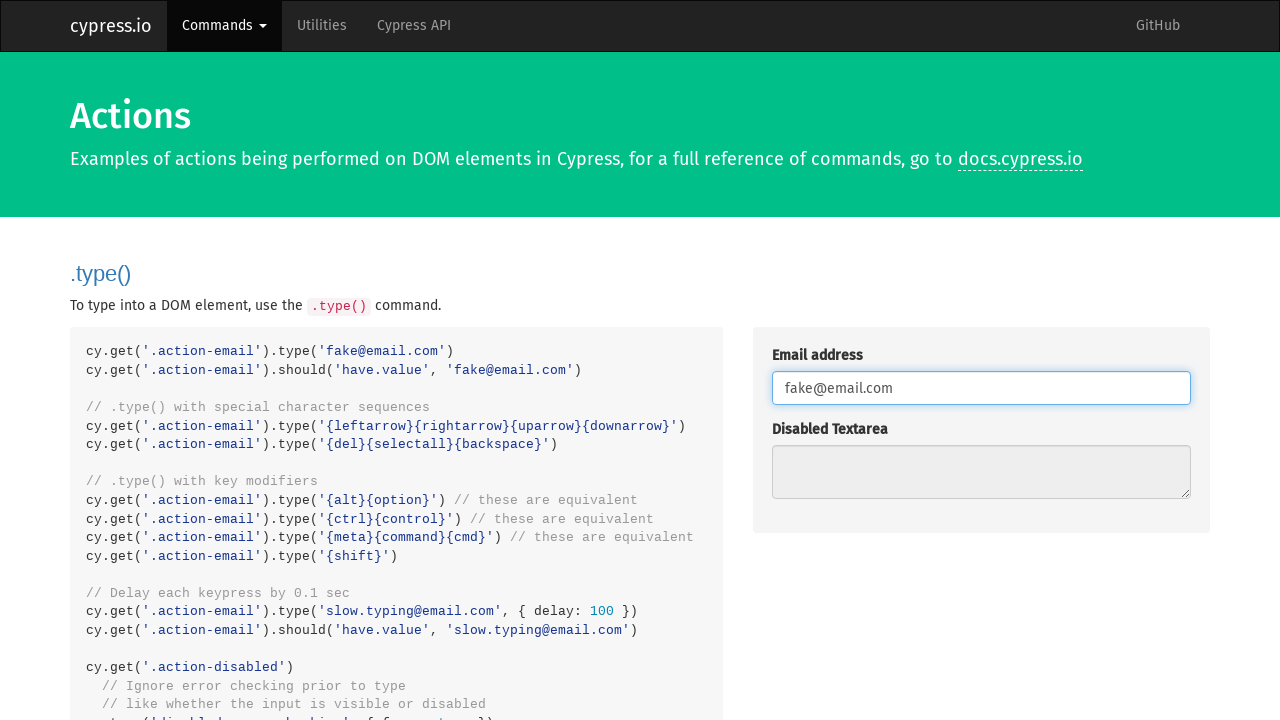